Tests browser navigation methods by visiting multiple websites (Bank of America, Fannie Mae, BCBS, IBM, McDonald's) and then using browser back/forward navigation to traverse the history.

Starting URL: https://www.bankofamerica.com/

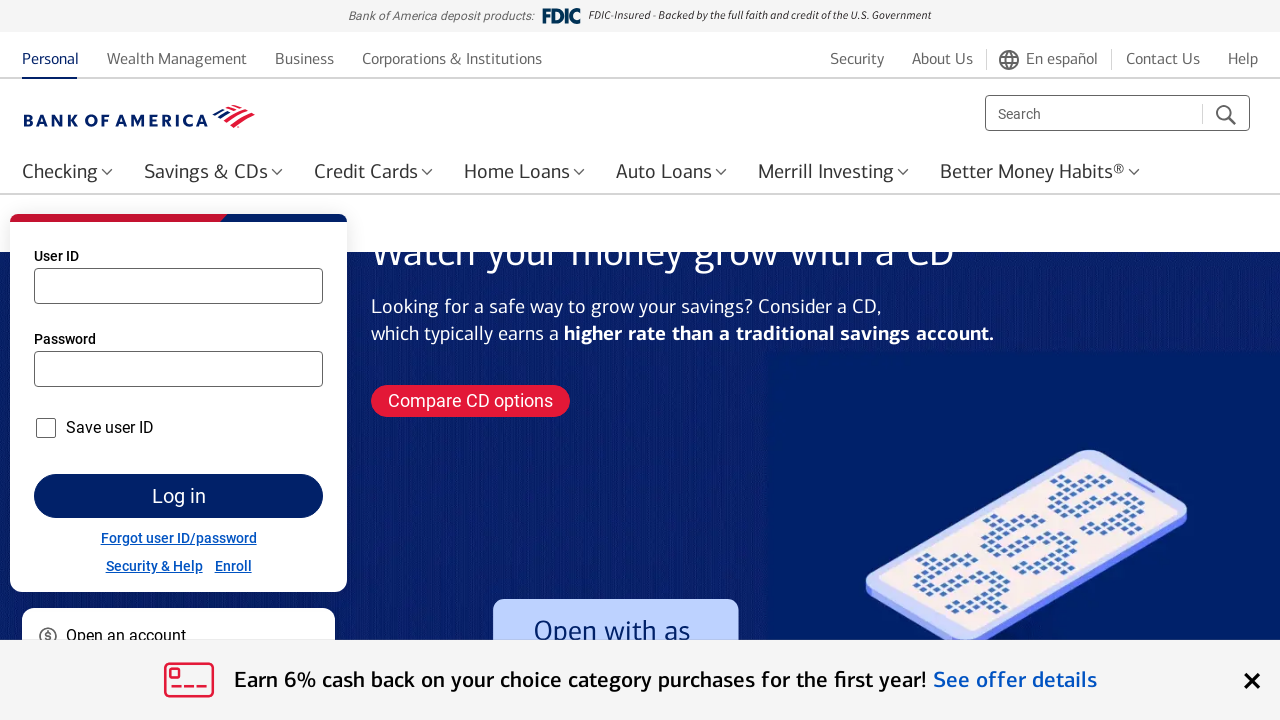

Navigated to Fannie Mae website
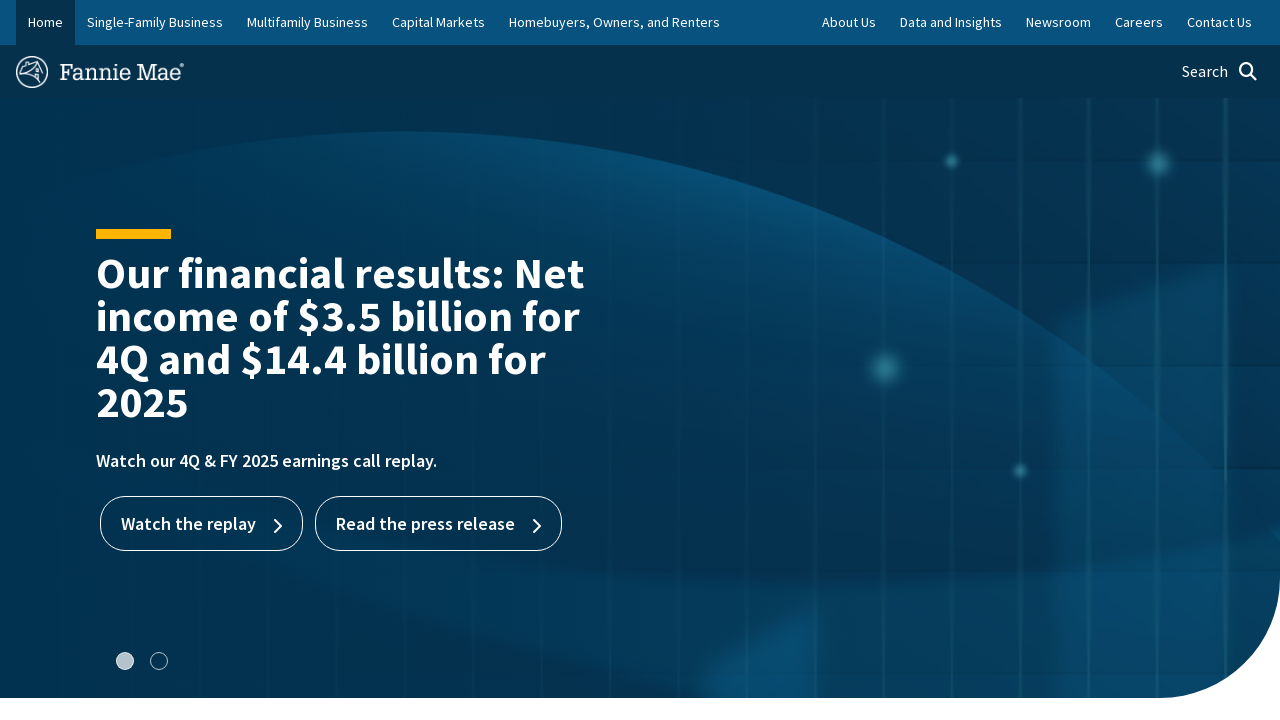

Navigated to BCBS website
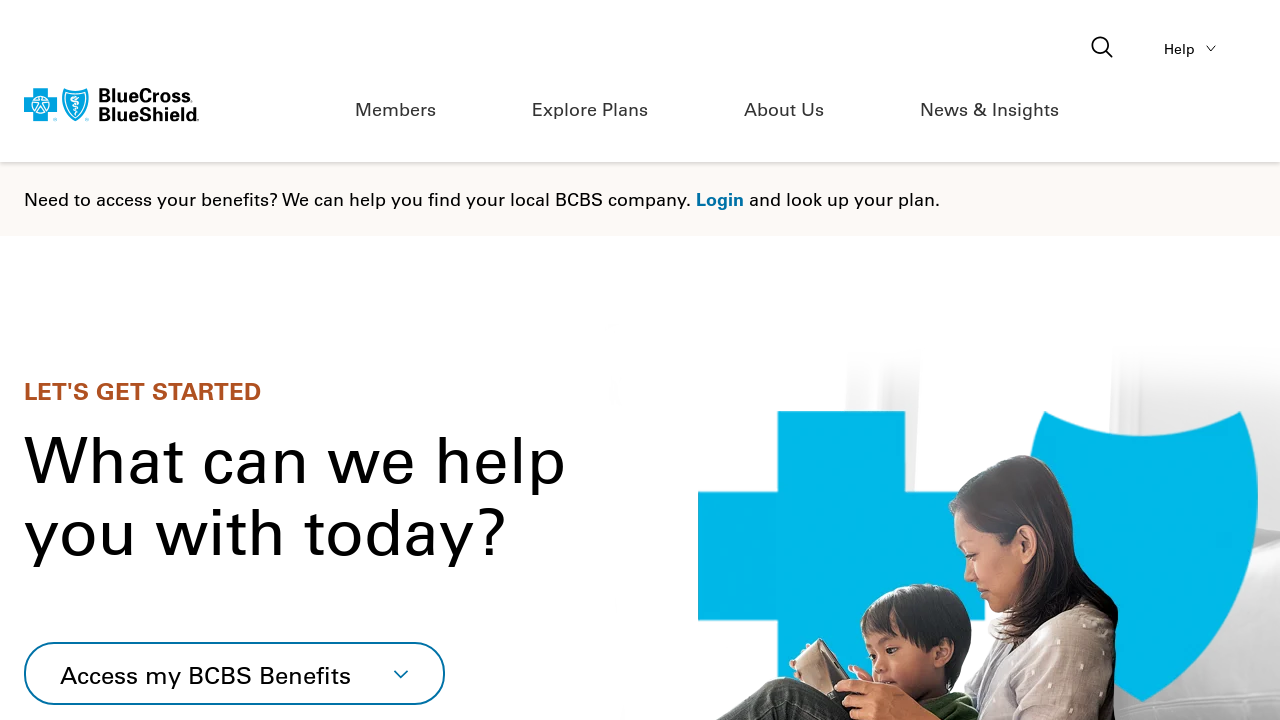

Navigated to IBM website
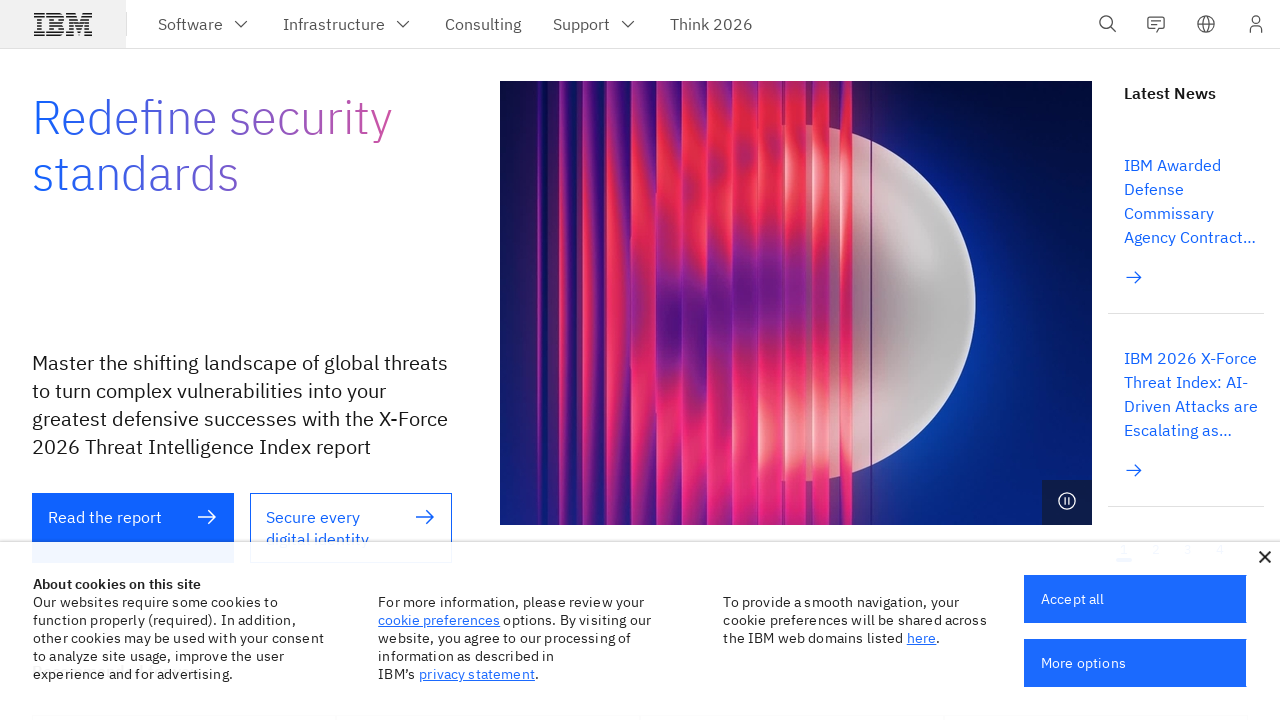

Navigated to McDonald's website
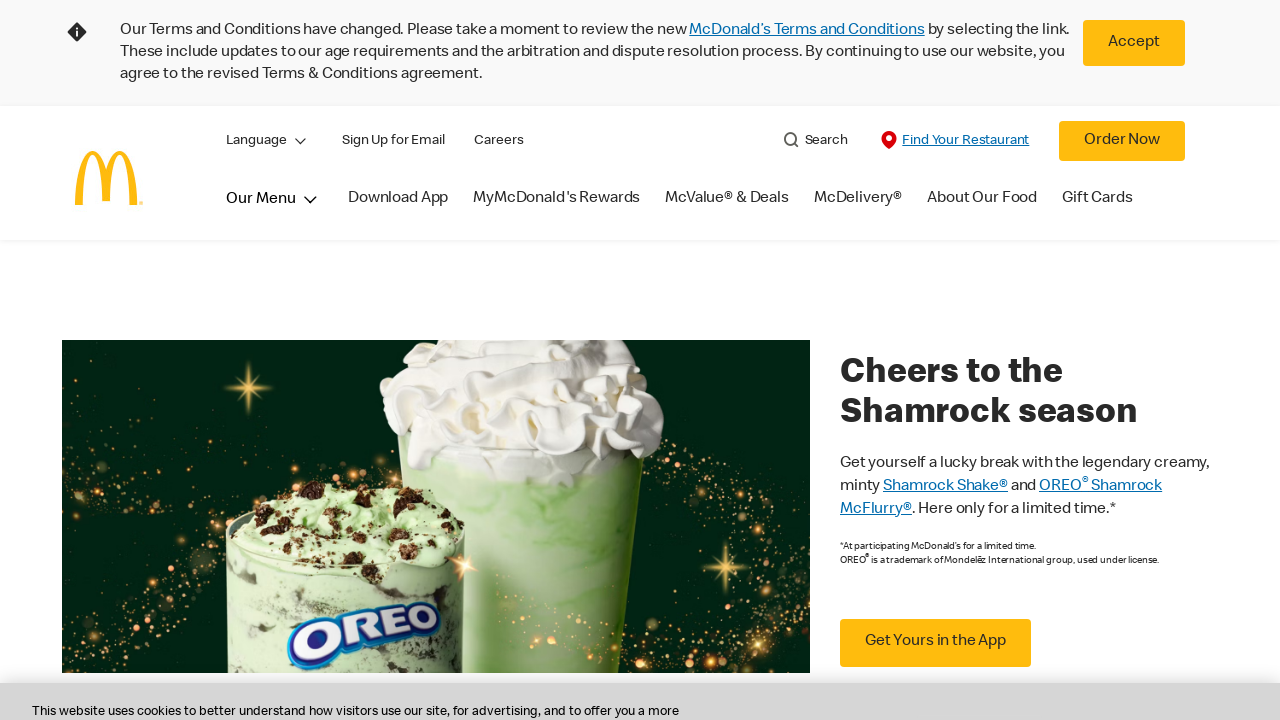

Navigated back to IBM website
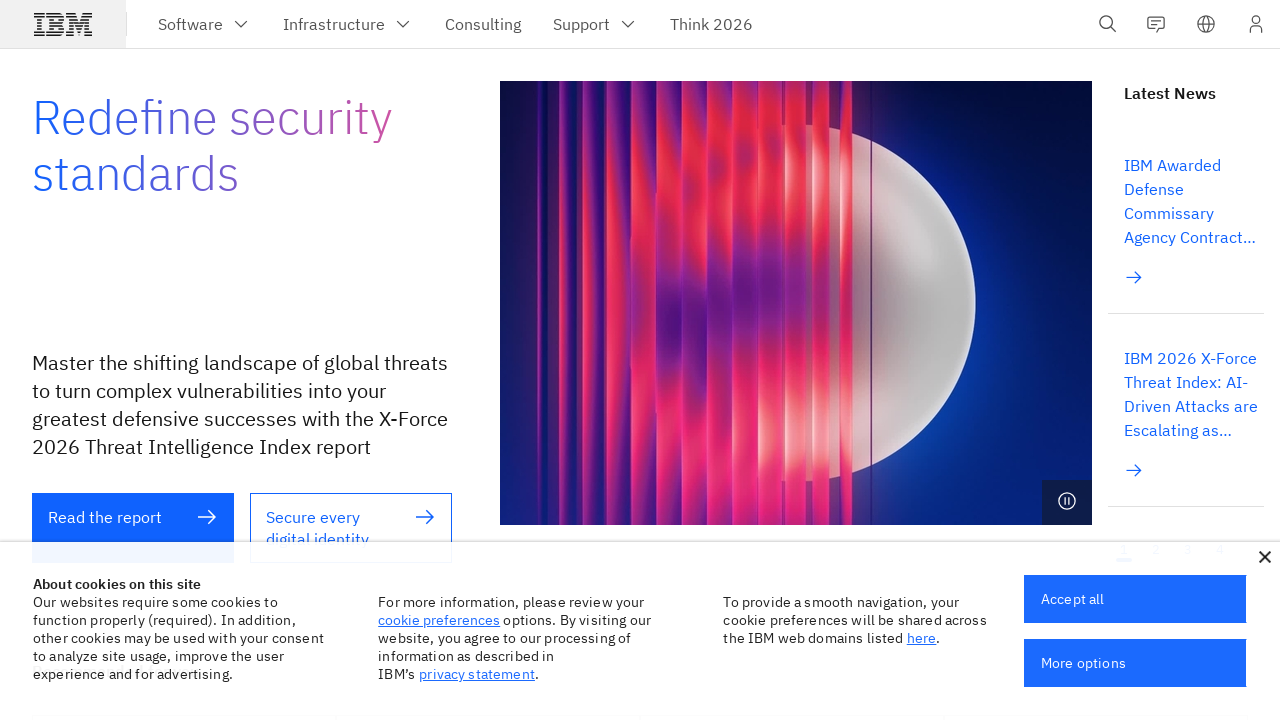

Navigated back to BCBS website
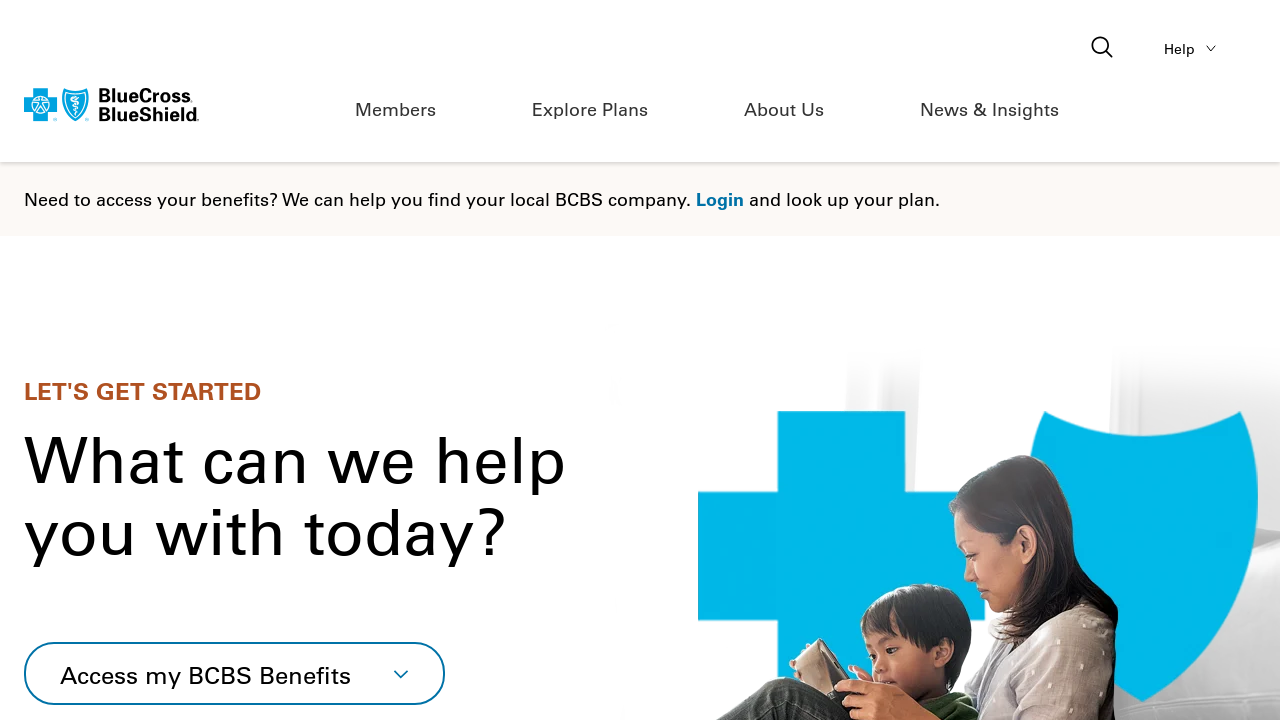

Navigated forward to IBM website
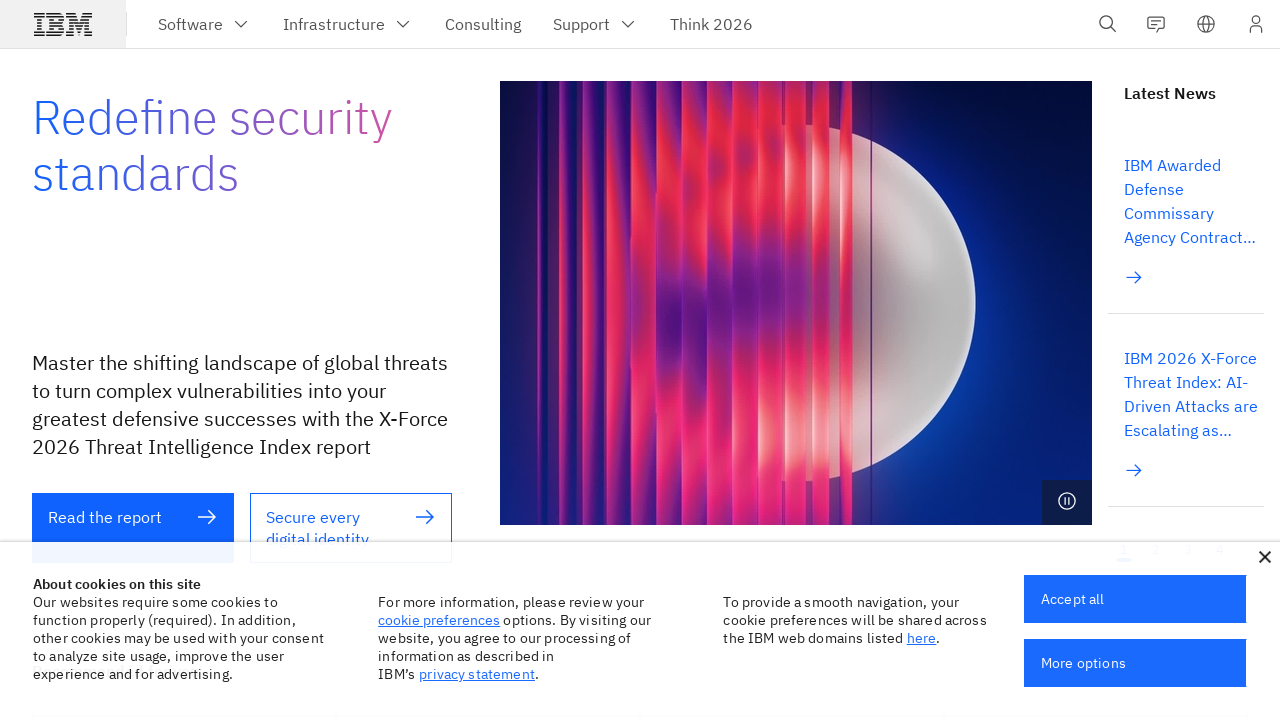

Navigated back to BCBS website
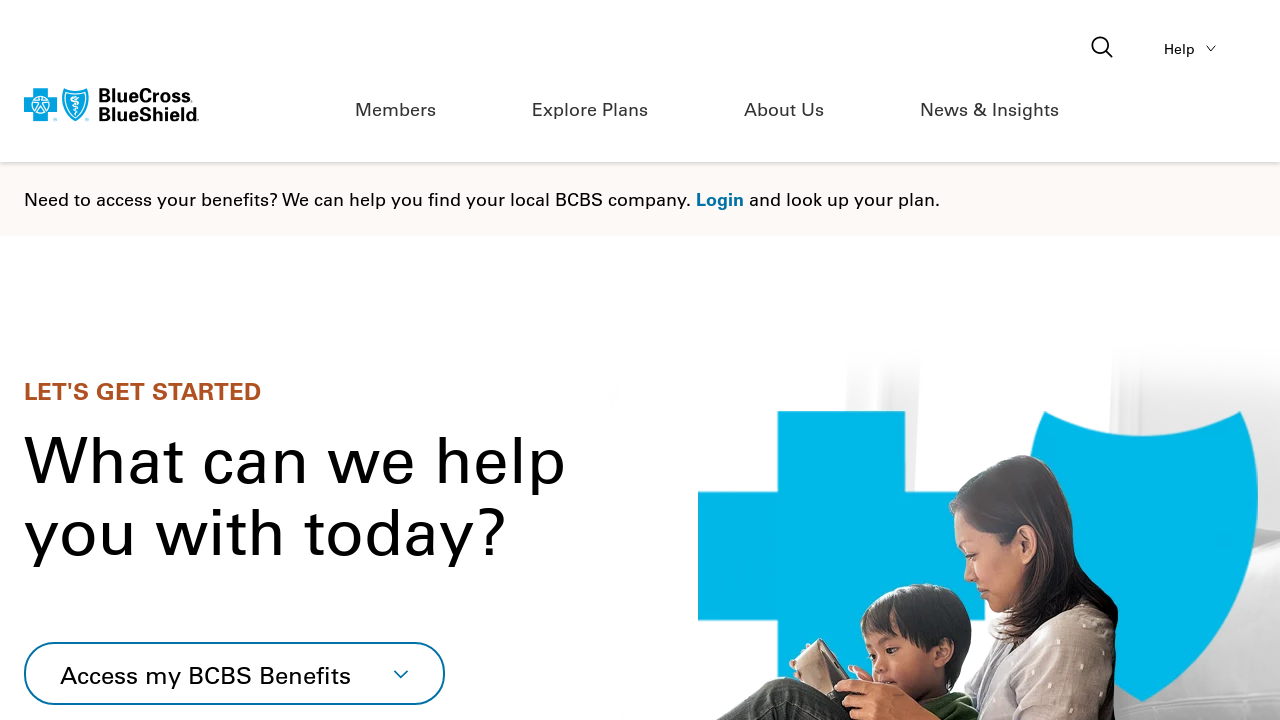

Navigated back to Fannie Mae website
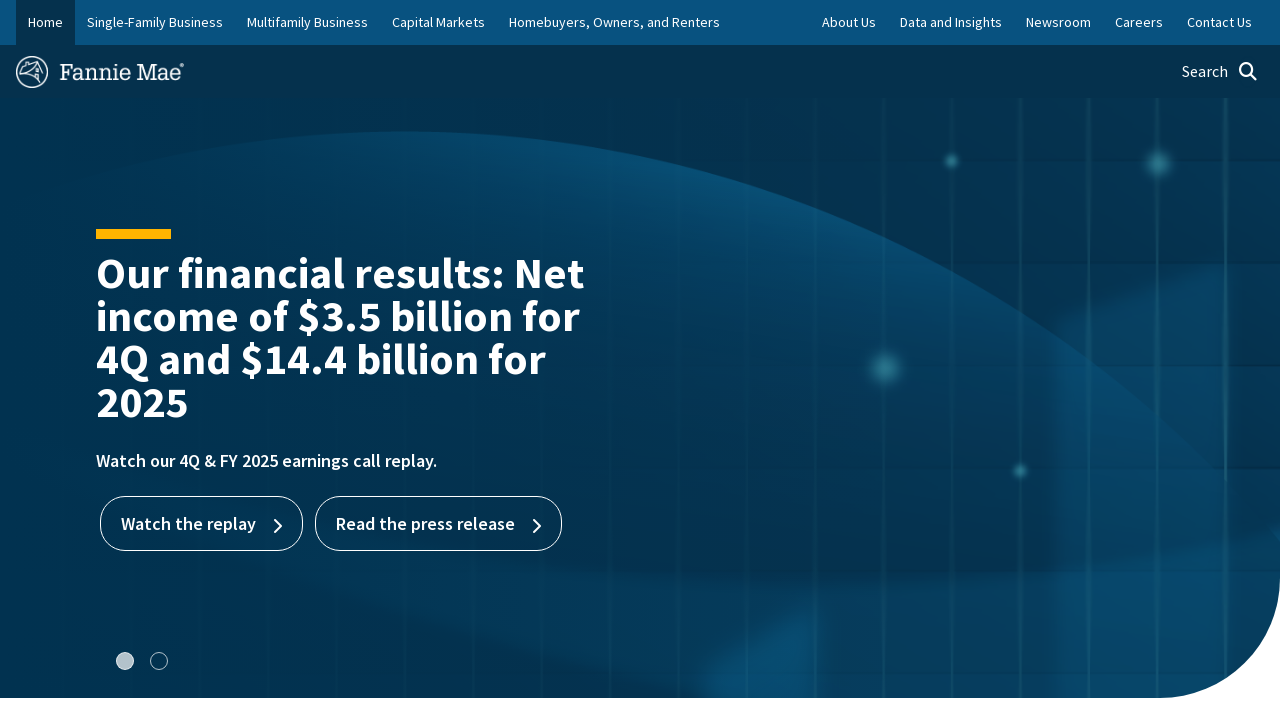

Navigated back to Bank of America website
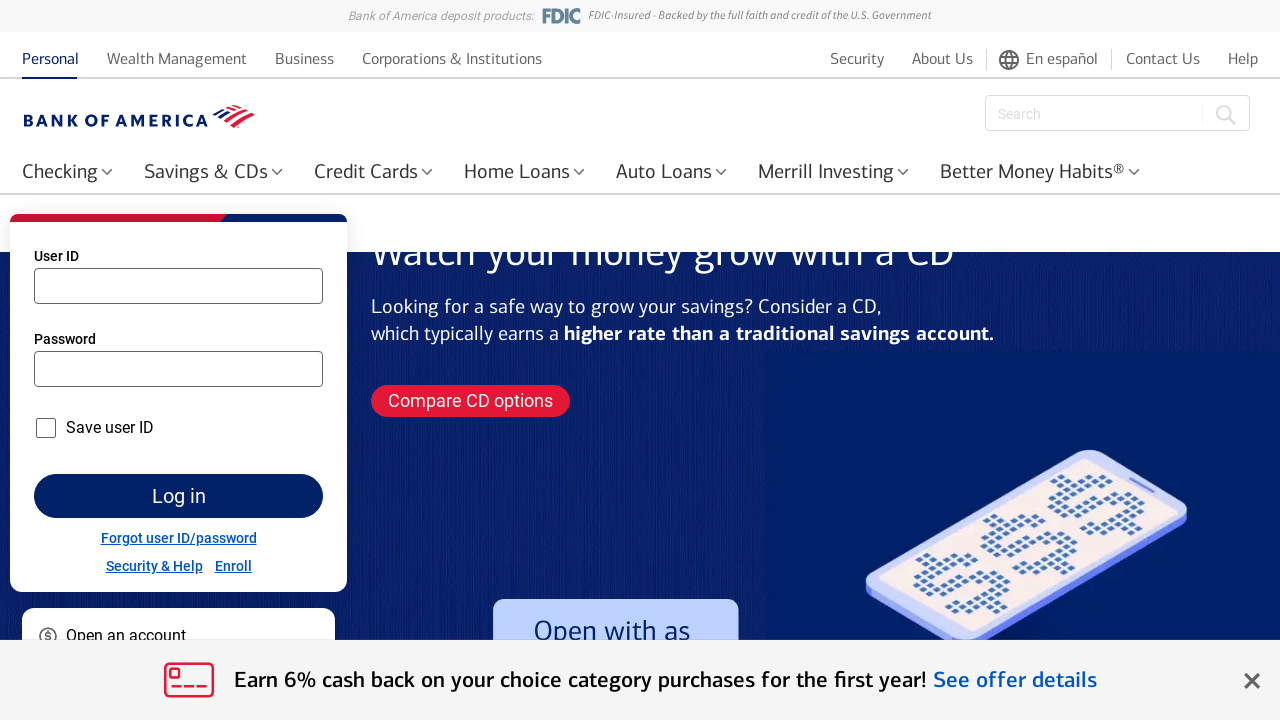

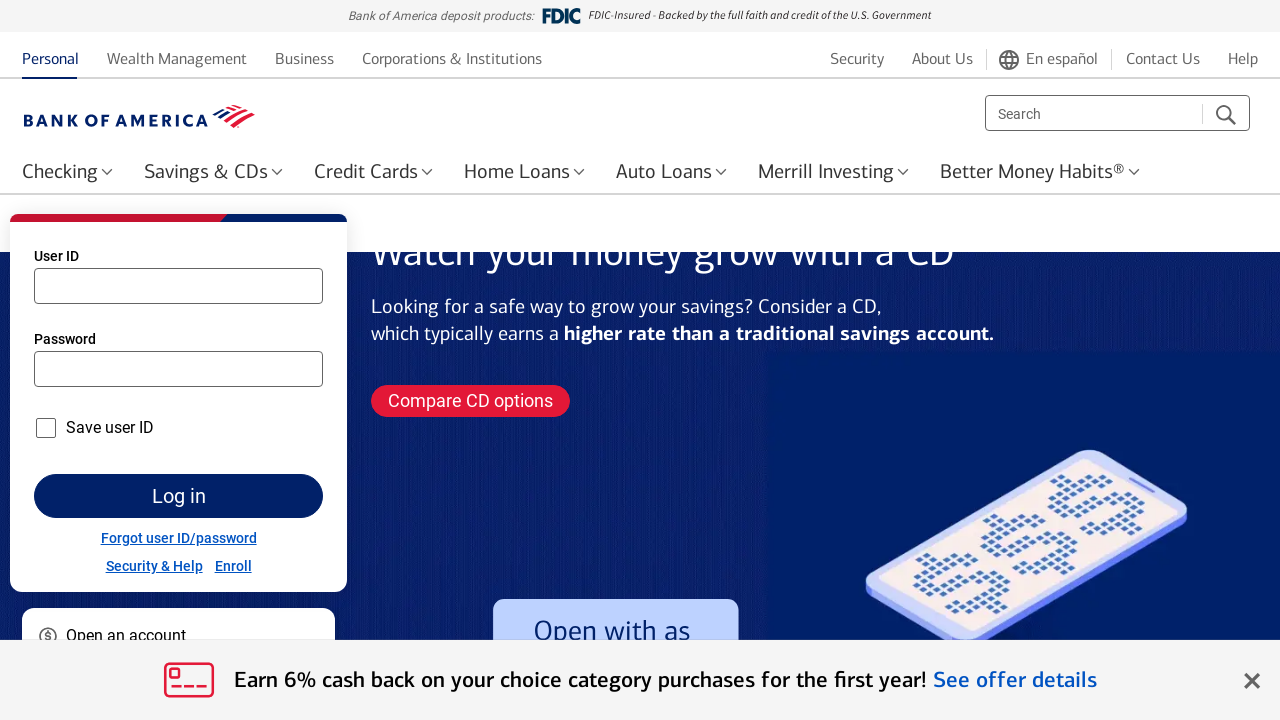